Tests adding a pet breed in the appointment form by clicking the add button and filling the breed field

Starting URL: https://test-a-pet.vercel.app/

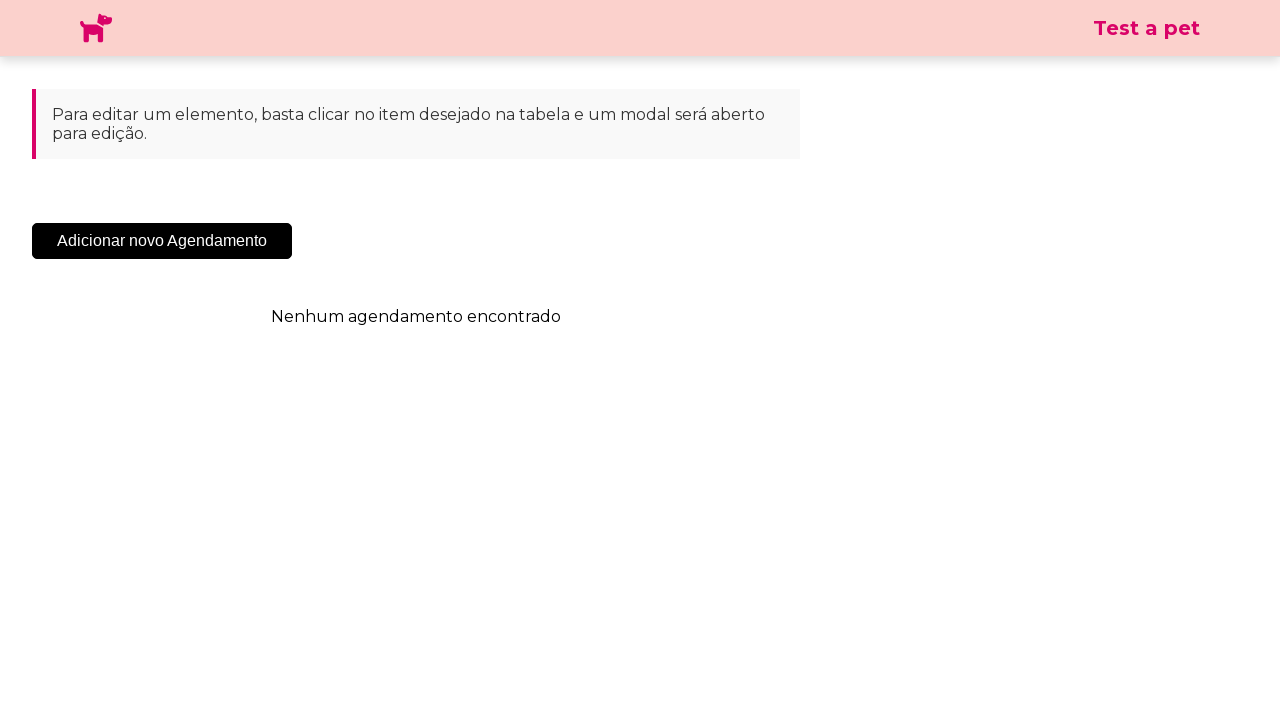

Clicked the 'Add New Appointment' button at (162, 241) on .sc-cHqXqK.kZzwzX
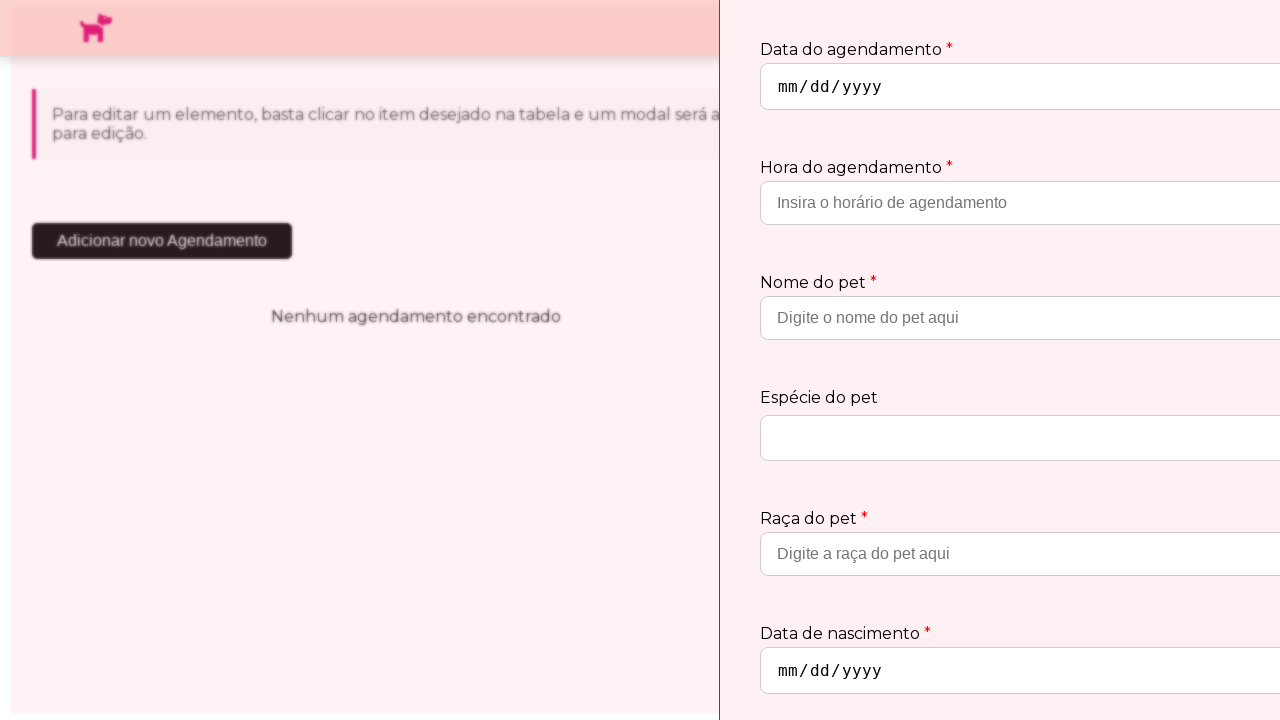

Appointment form modal appeared and became visible
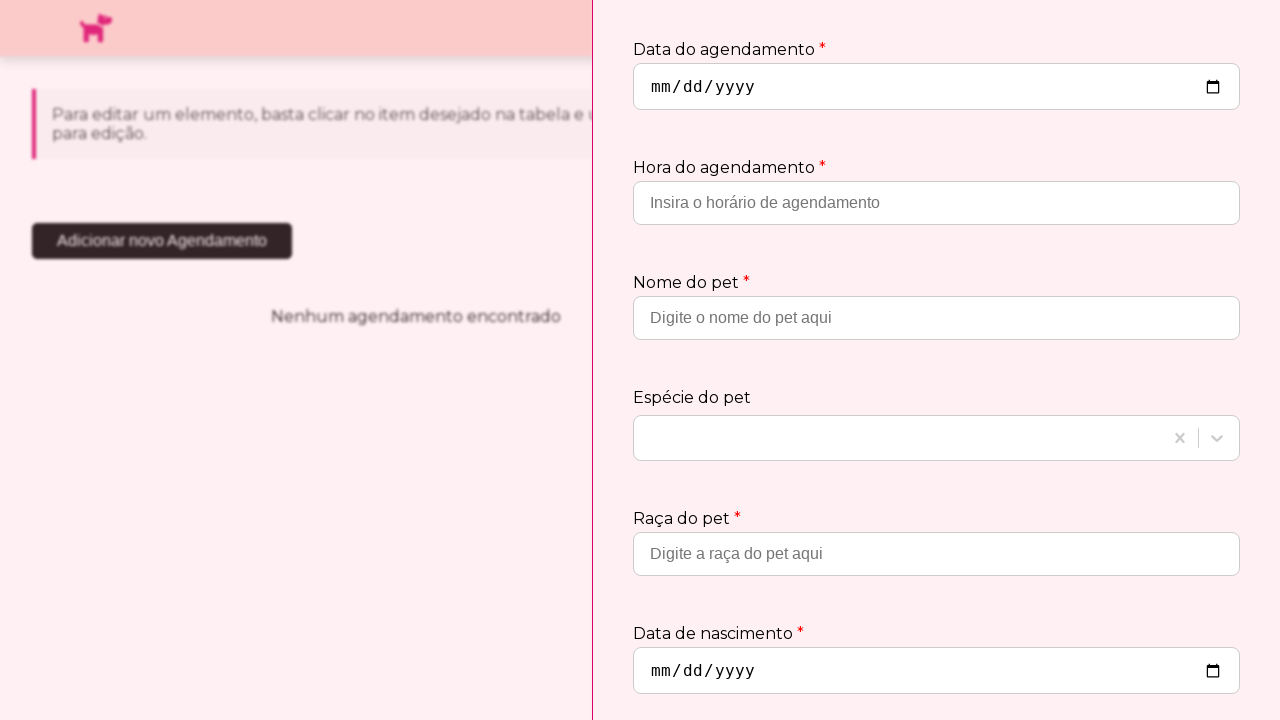

Filled pet breed field with 'Golden Retriever' on input[placeholder='Digite a raça do pet aqui']
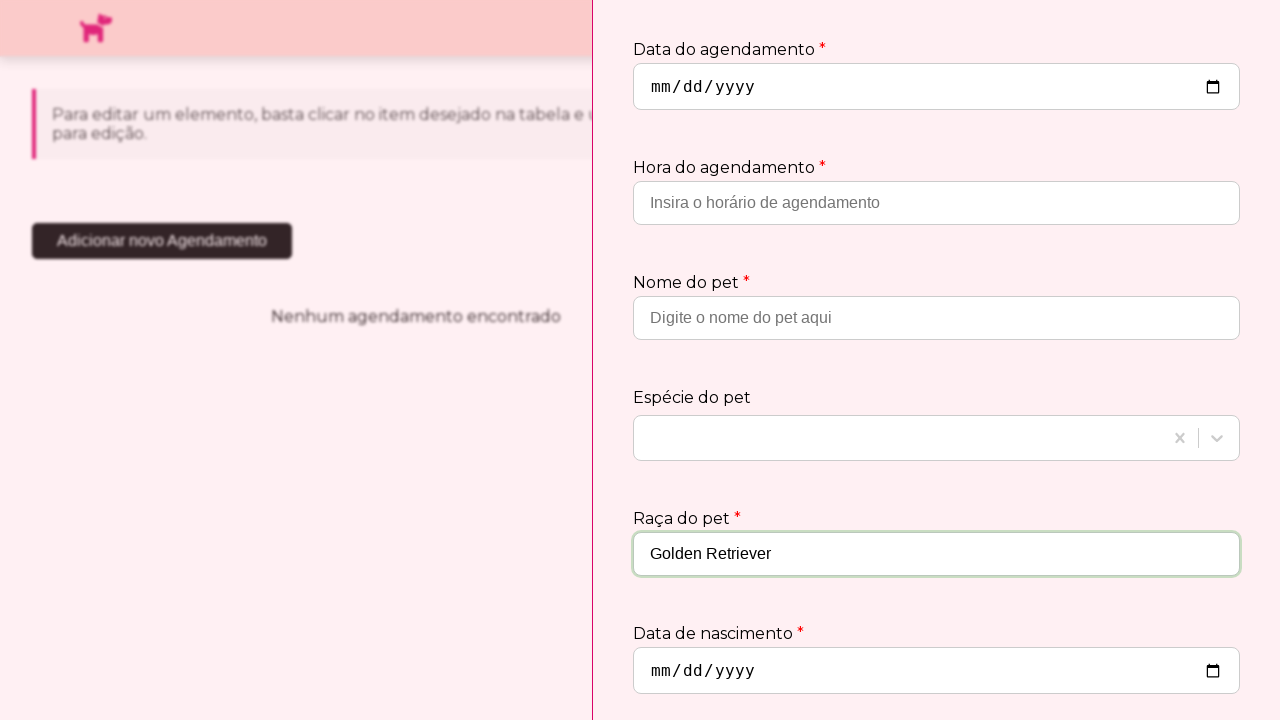

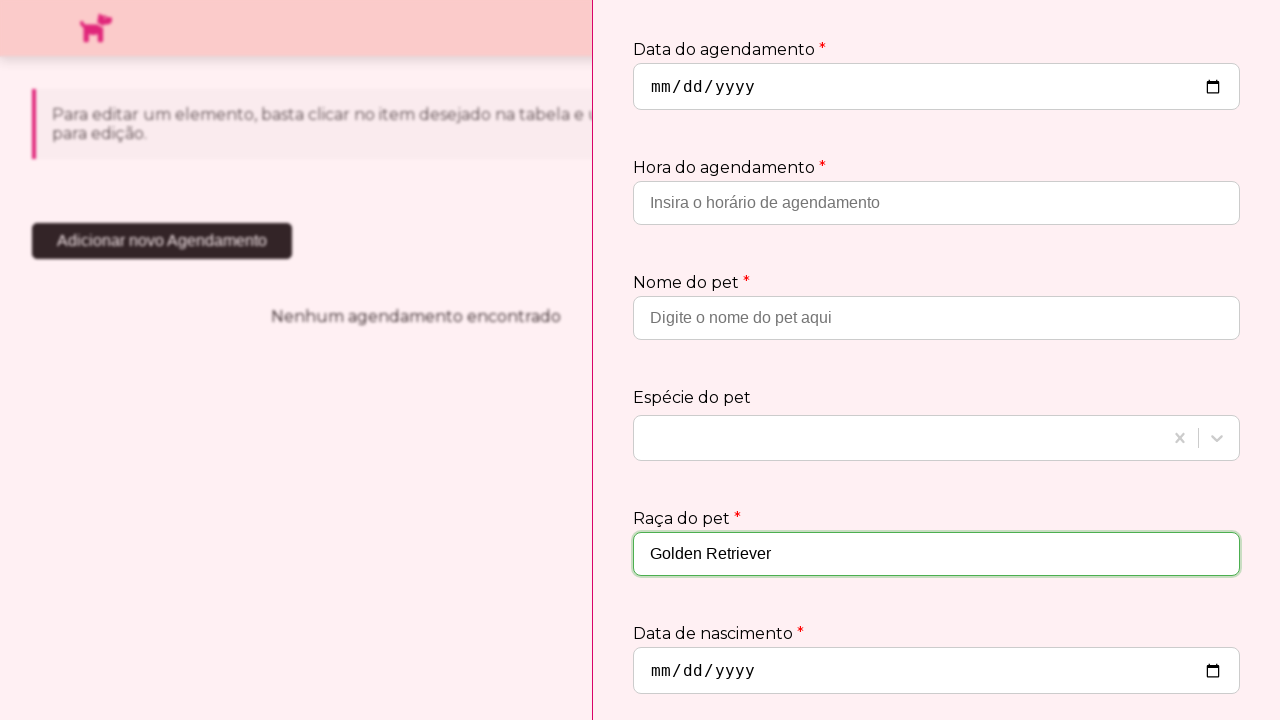